Tests slider interaction by locating a jQuery UI slider element and dragging it to the right using mouse gestures

Starting URL: https://jqueryui.com/resources/demos/slider/default.html

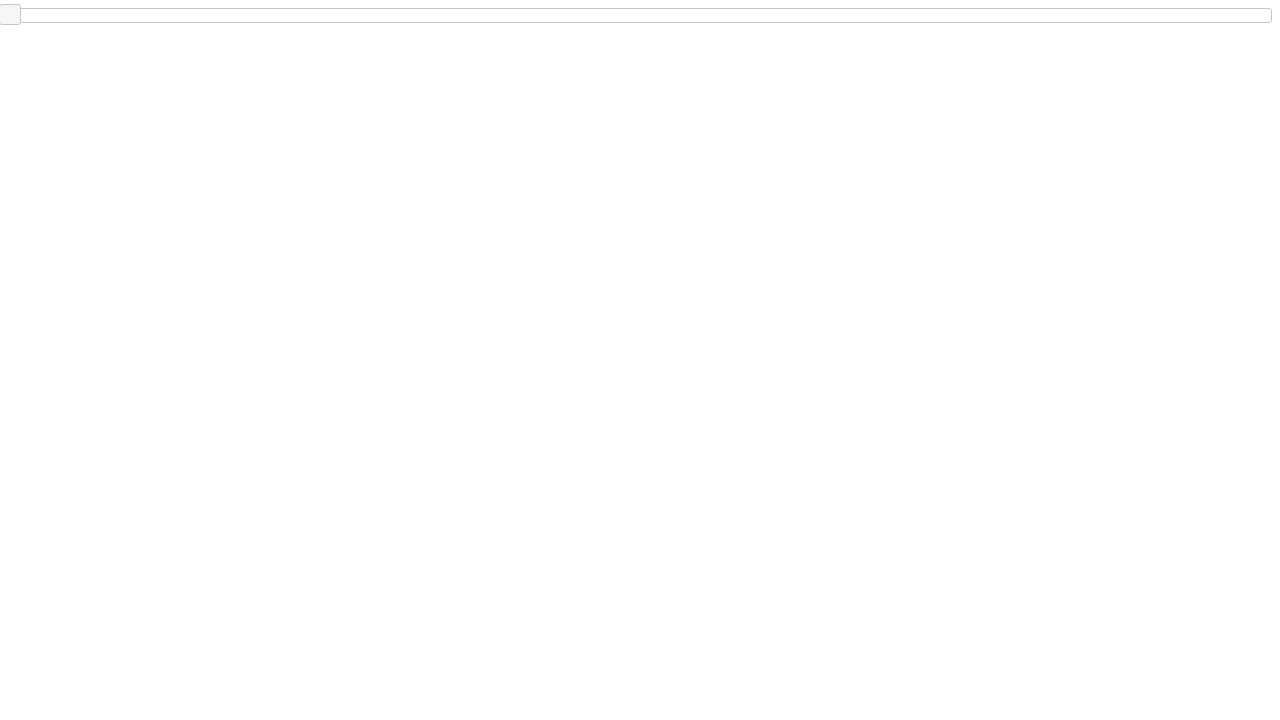

Located the jQuery UI slider handle element
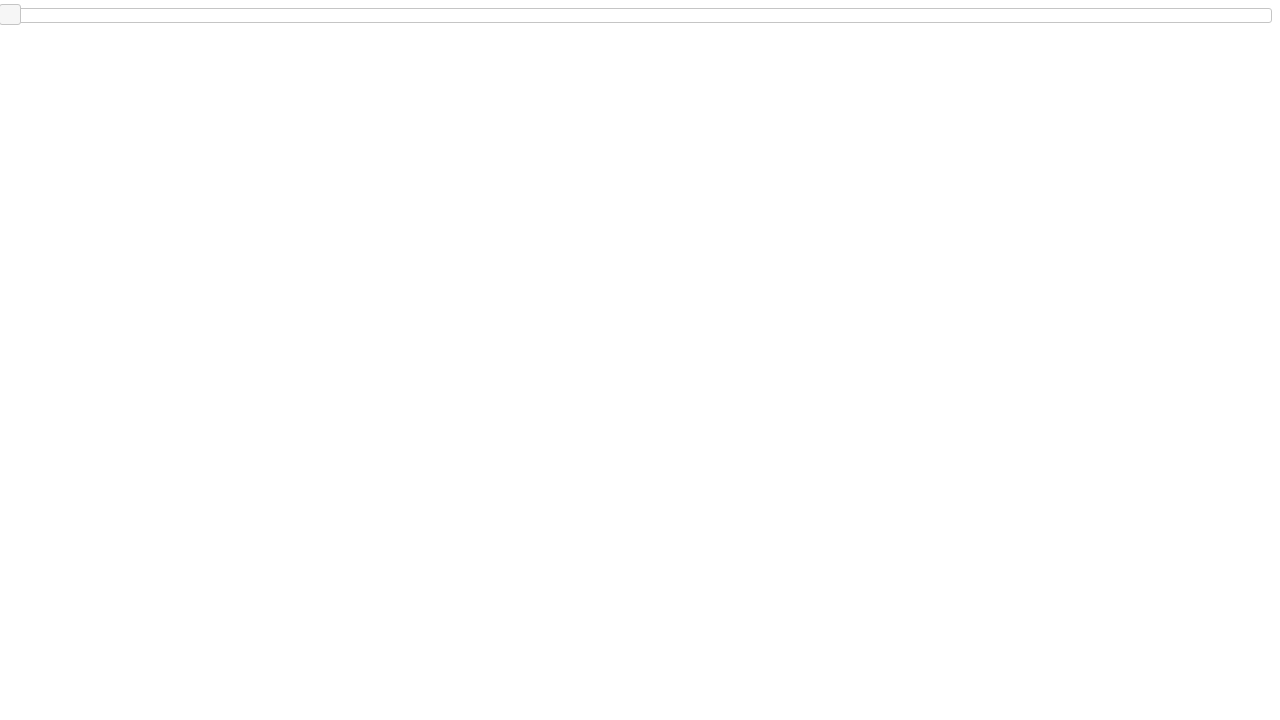

Confirmed slider handle is visible
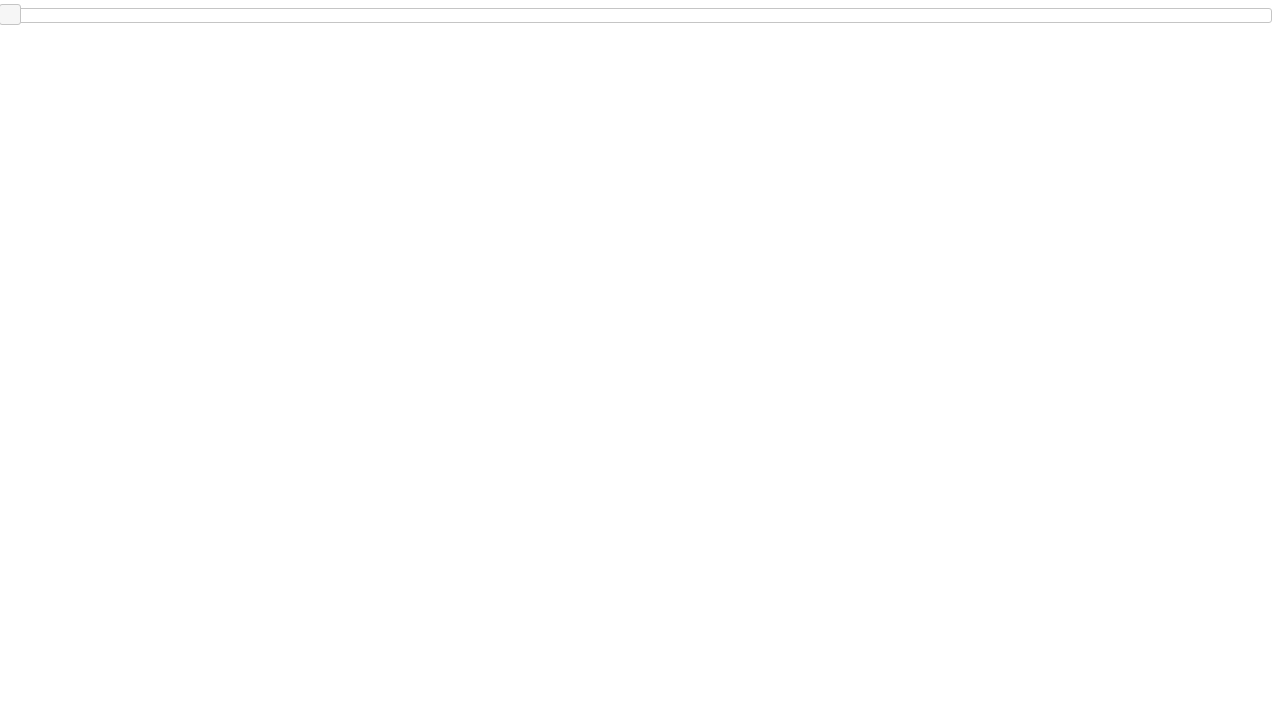

Retrieved bounding box coordinates of slider handle
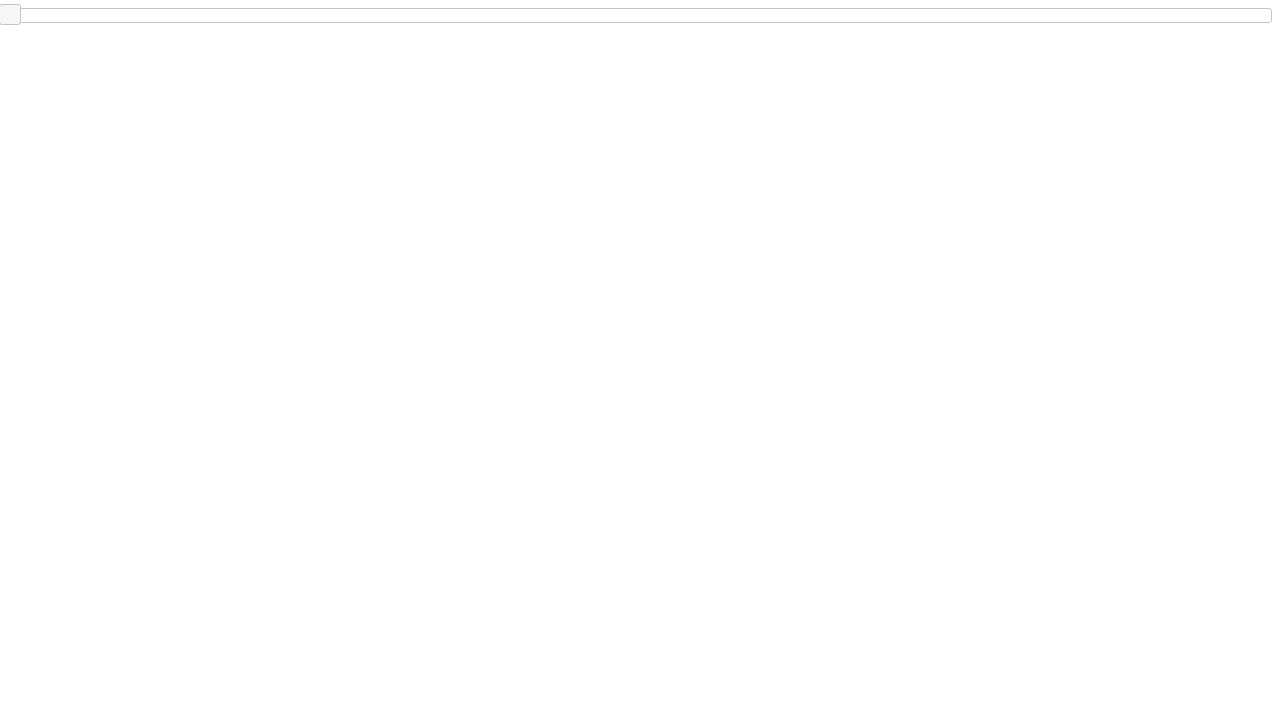

Moved mouse to center of slider handle at (10, 15)
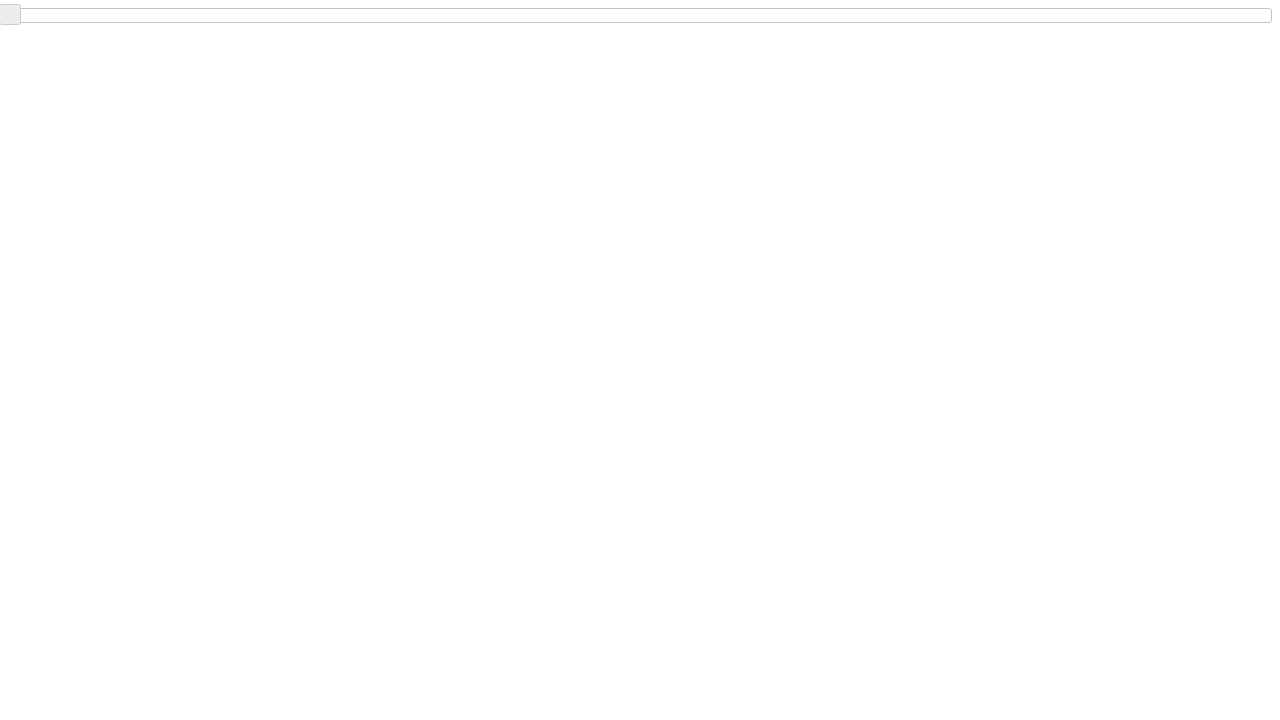

Pressed mouse button down to start drag at (10, 15)
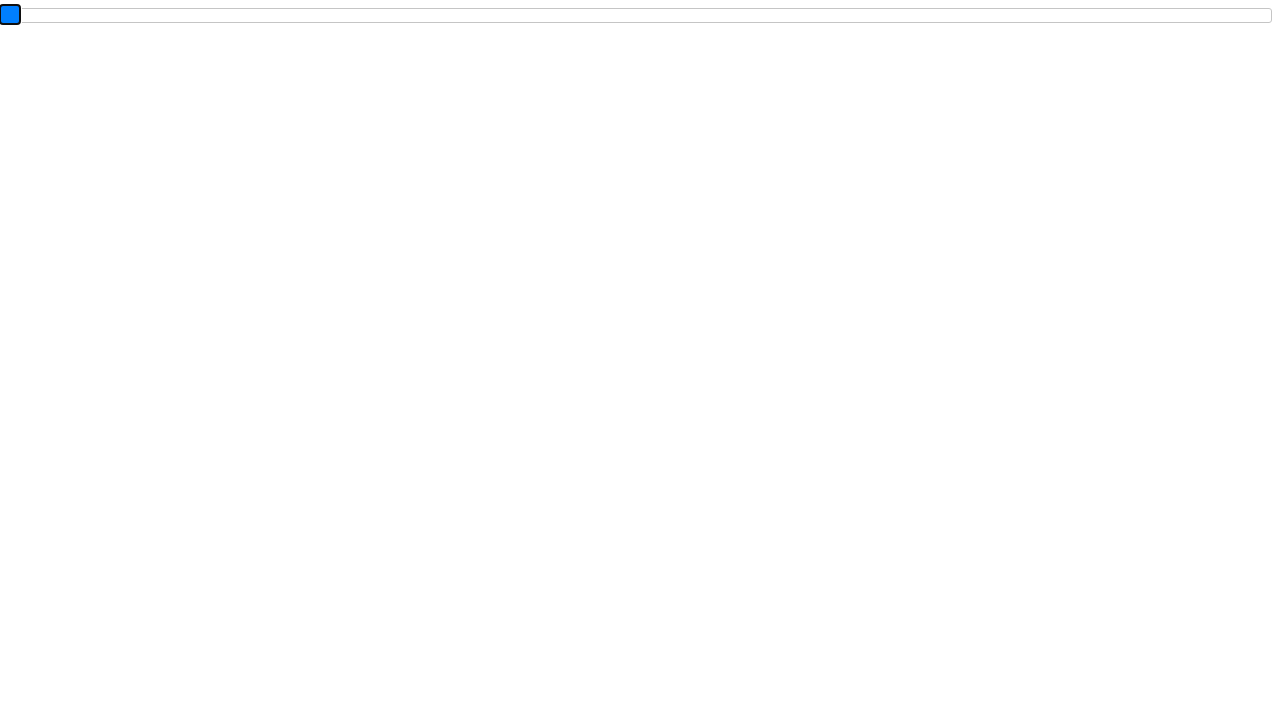

Dragged slider handle 600 pixels to the right at (599, 4)
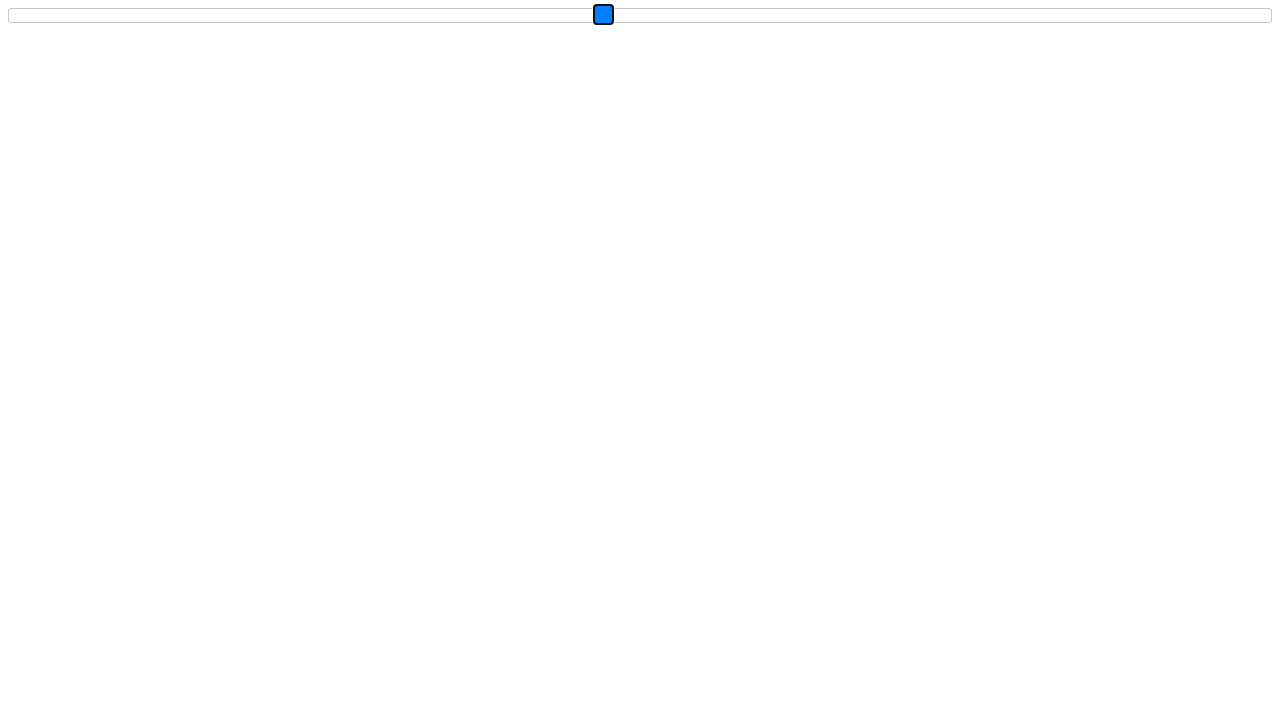

Released mouse button to complete slider drag interaction at (599, 4)
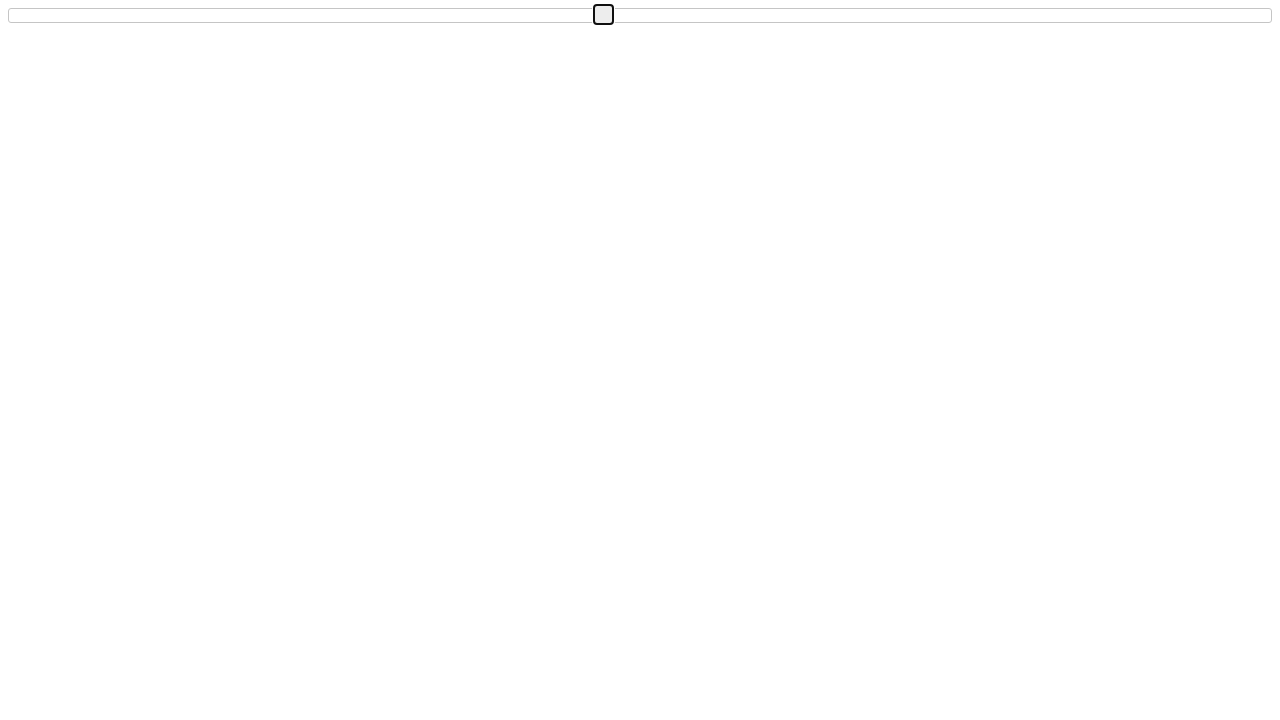

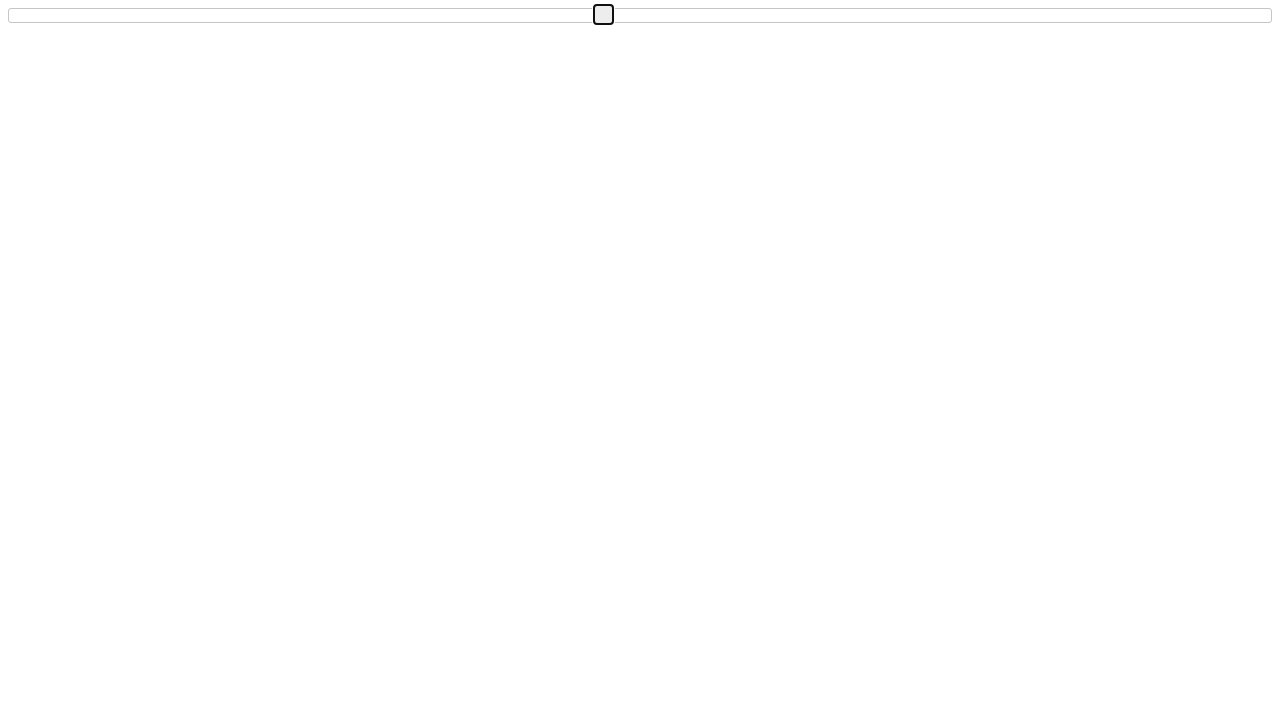